Tests that a todo item is removed when edited to an empty string

Starting URL: https://demo.playwright.dev/todomvc

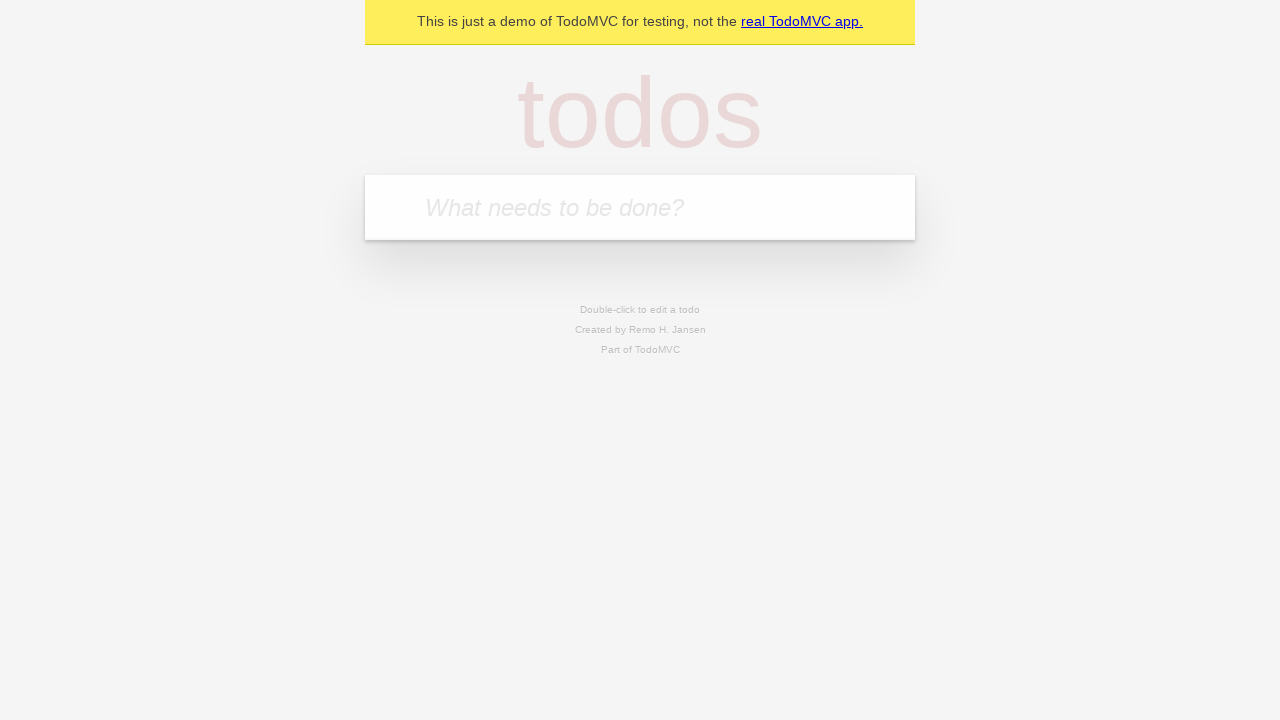

Filled new todo input with 'buy some cheese' on internal:attr=[placeholder="What needs to be done?"i]
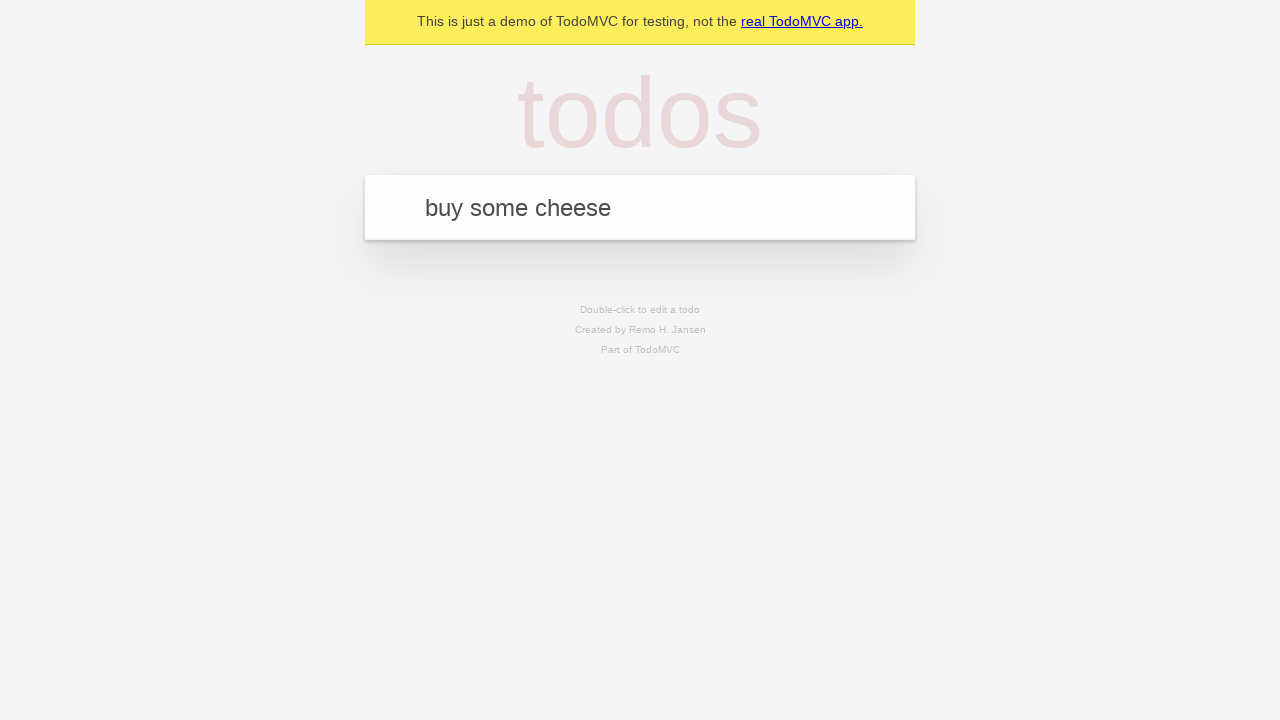

Pressed Enter to add 'buy some cheese' to the todo list on internal:attr=[placeholder="What needs to be done?"i]
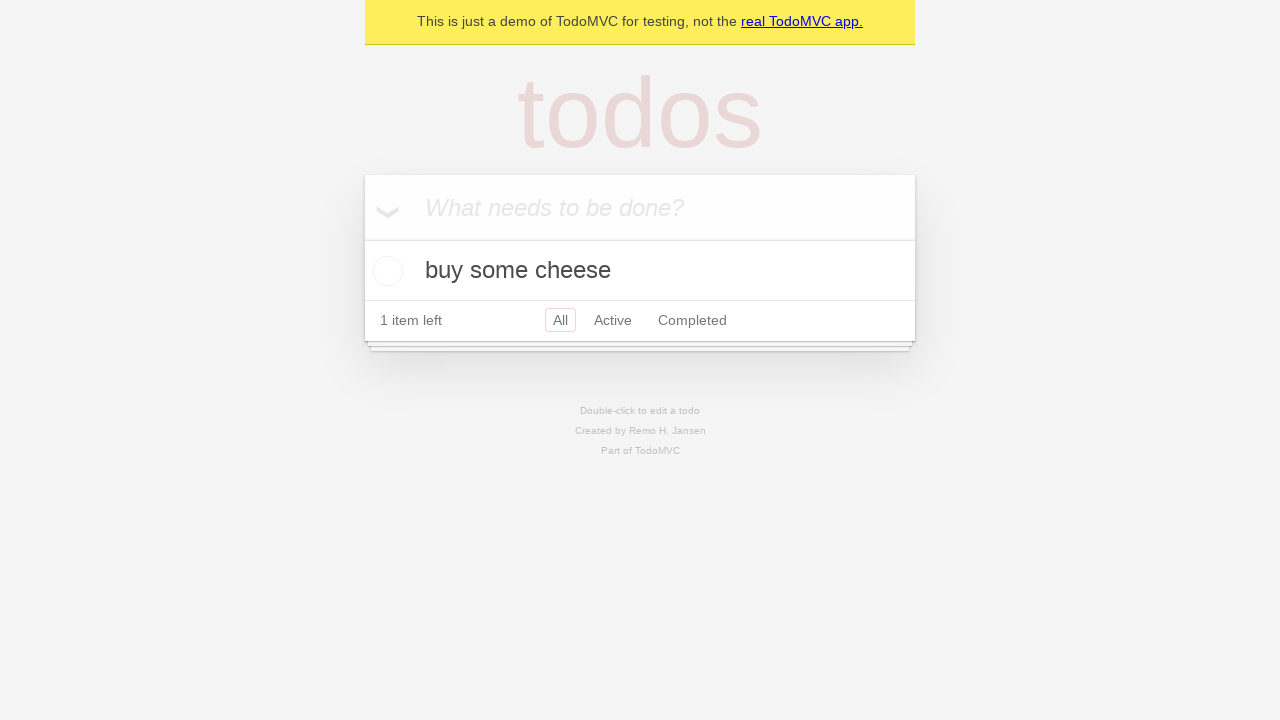

Filled new todo input with 'feed the cat' on internal:attr=[placeholder="What needs to be done?"i]
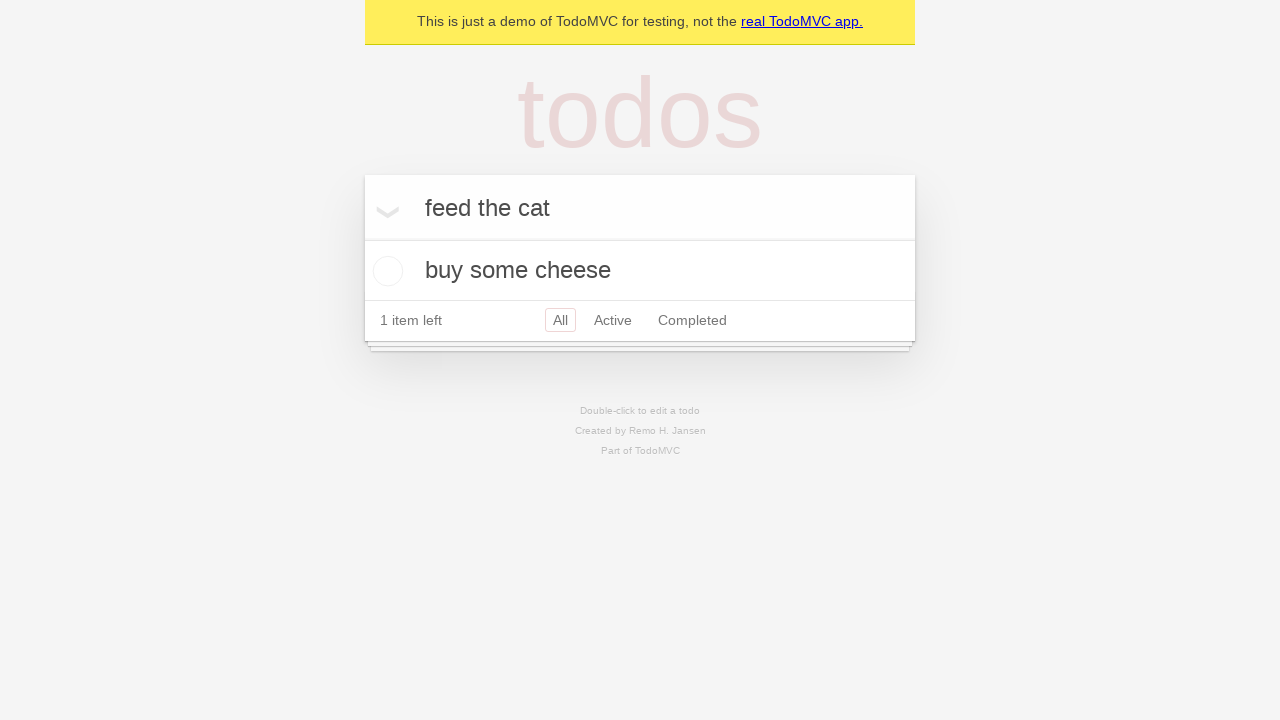

Pressed Enter to add 'feed the cat' to the todo list on internal:attr=[placeholder="What needs to be done?"i]
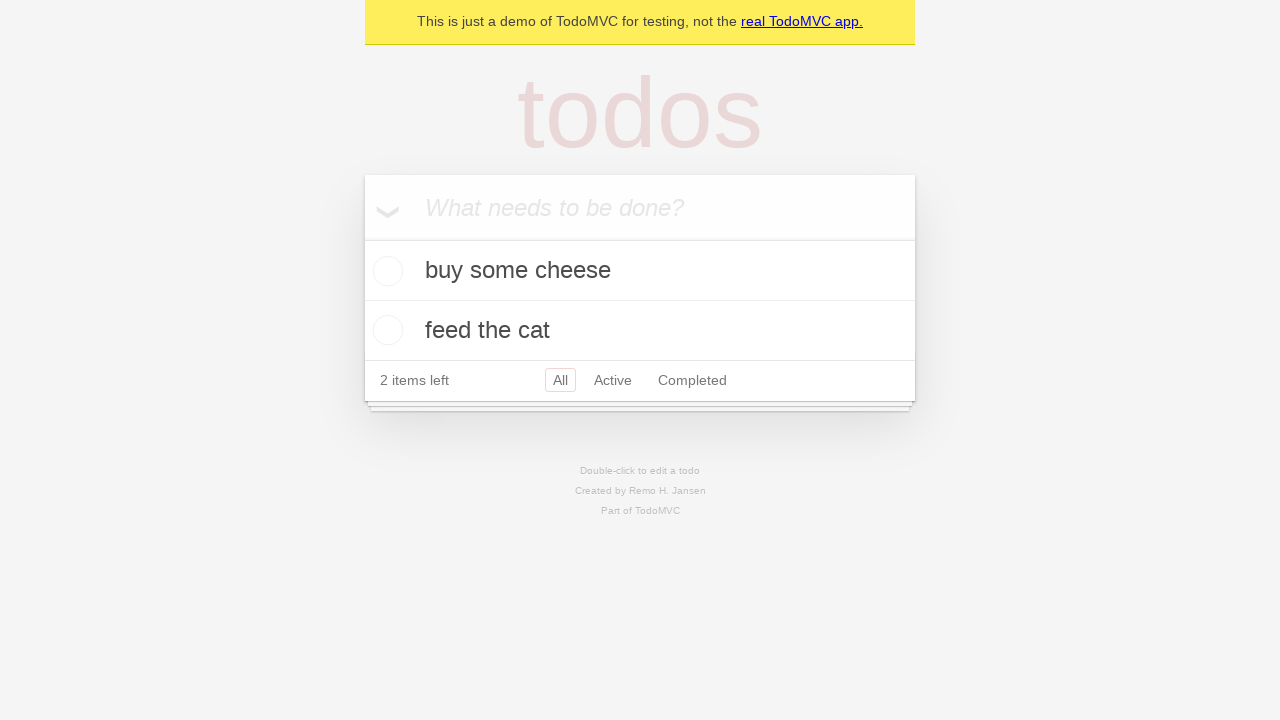

Filled new todo input with 'book a doctors appointment' on internal:attr=[placeholder="What needs to be done?"i]
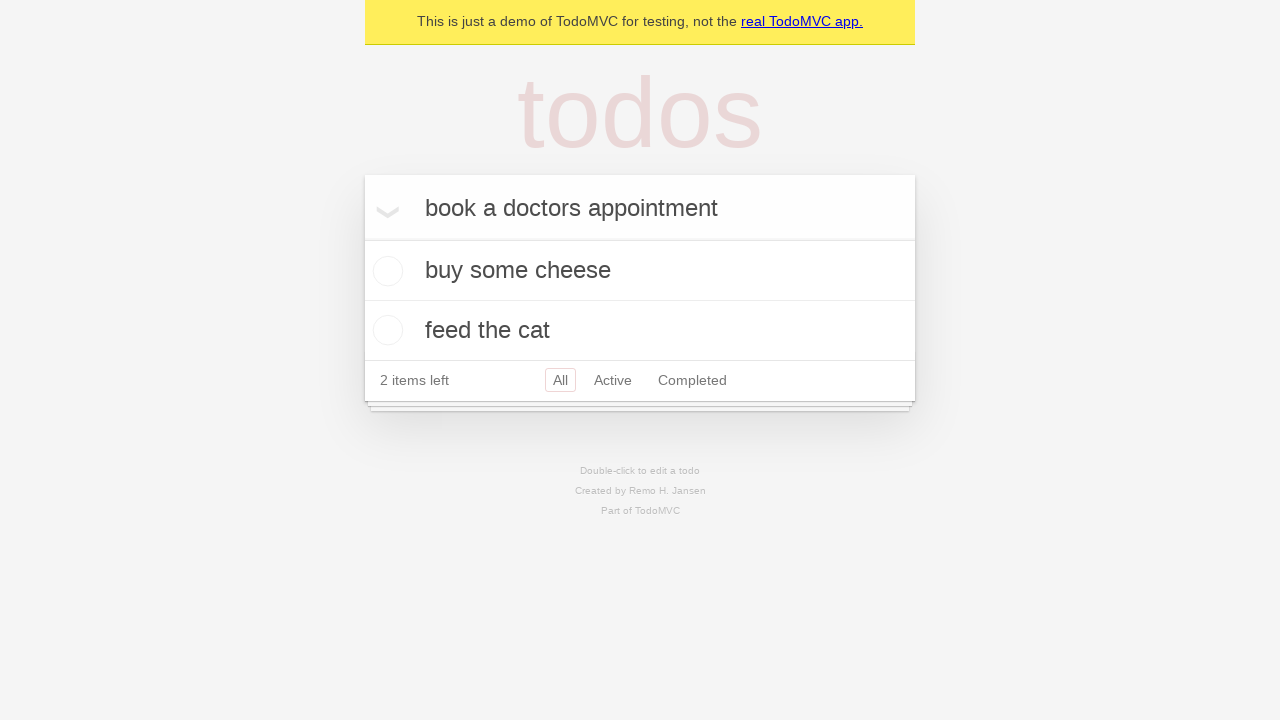

Pressed Enter to add 'book a doctors appointment' to the todo list on internal:attr=[placeholder="What needs to be done?"i]
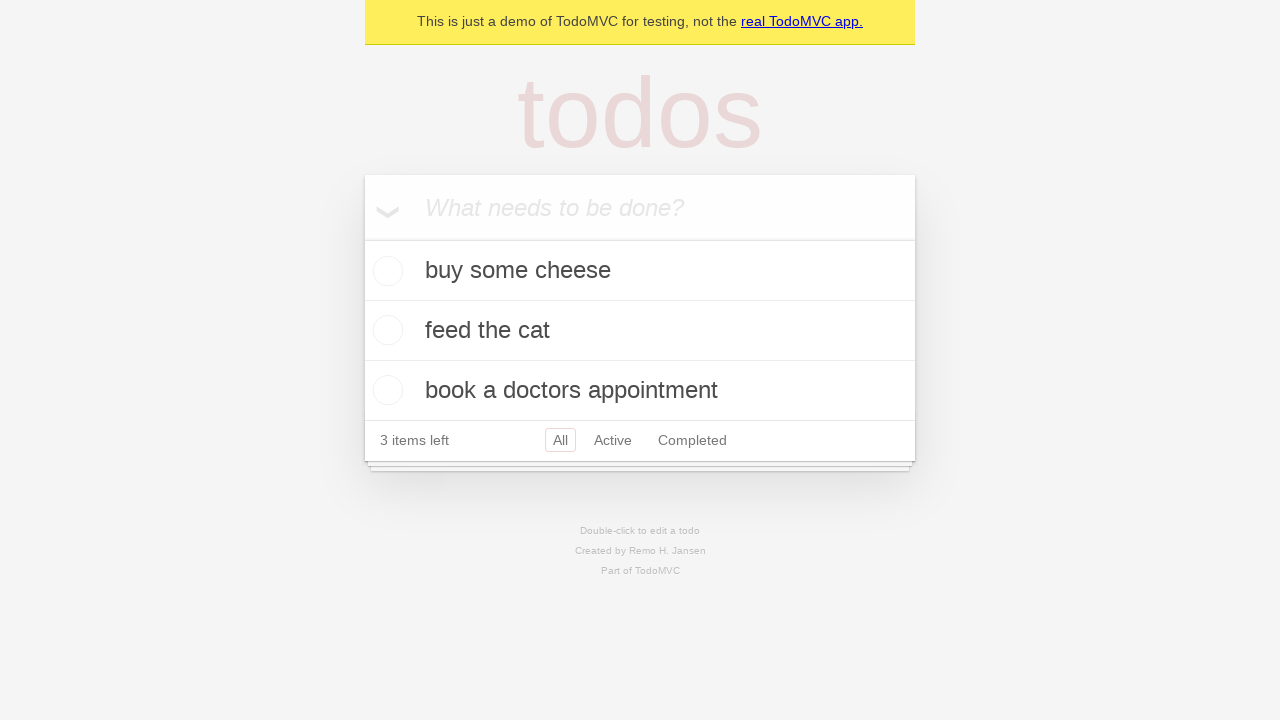

Double-clicked the second todo item to enter edit mode at (640, 331) on internal:testid=[data-testid="todo-item"s] >> nth=1
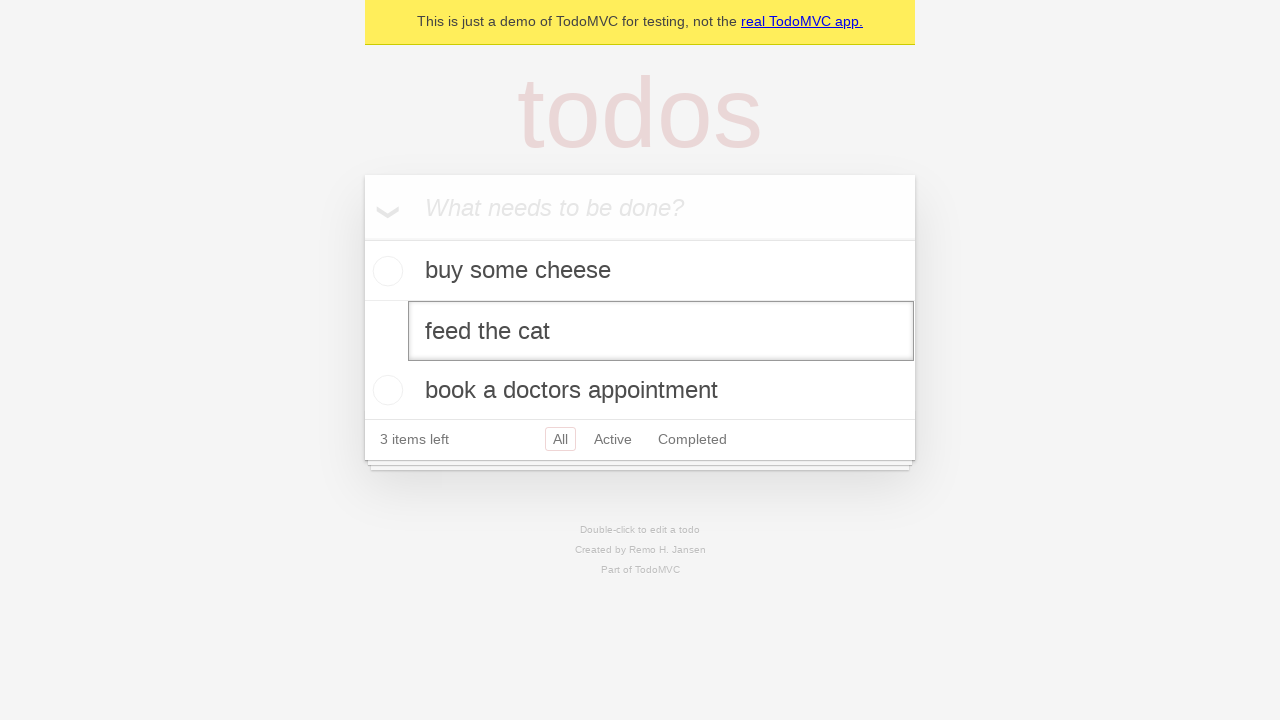

Cleared the edit textbox to an empty string on internal:testid=[data-testid="todo-item"s] >> nth=1 >> internal:role=textbox[nam
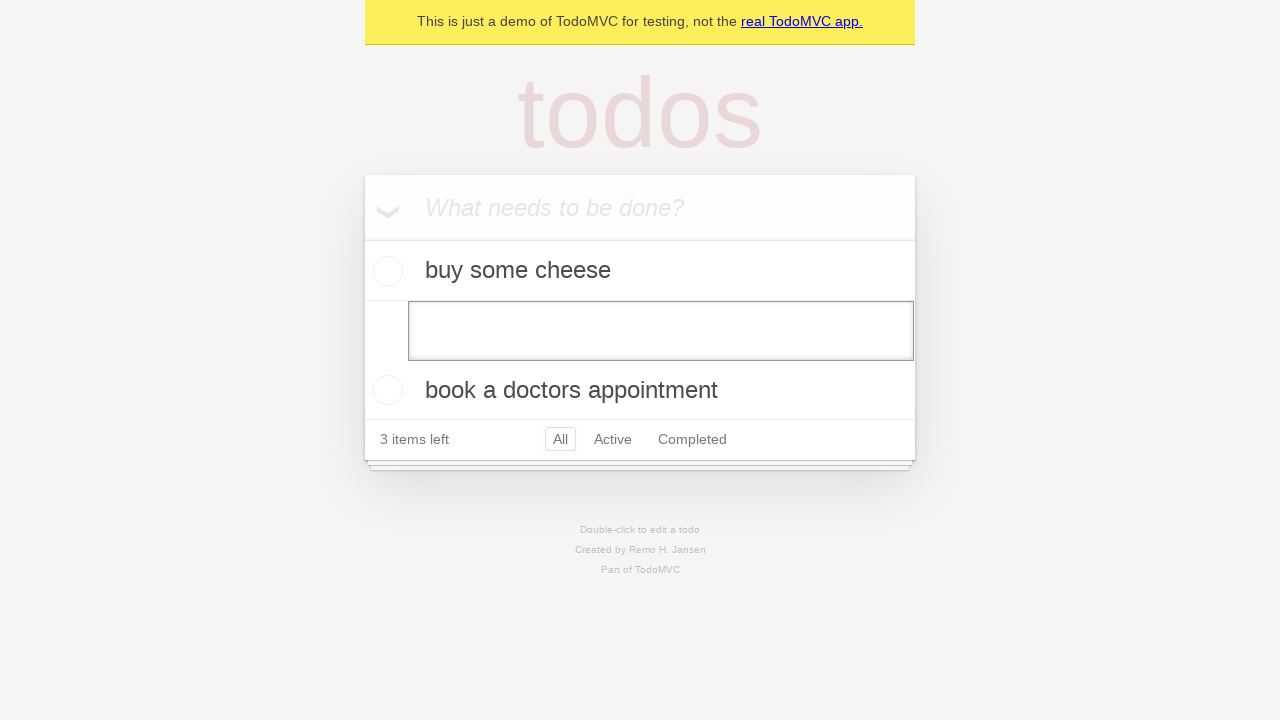

Pressed Enter to confirm the empty edit, removing the todo item on internal:testid=[data-testid="todo-item"s] >> nth=1 >> internal:role=textbox[nam
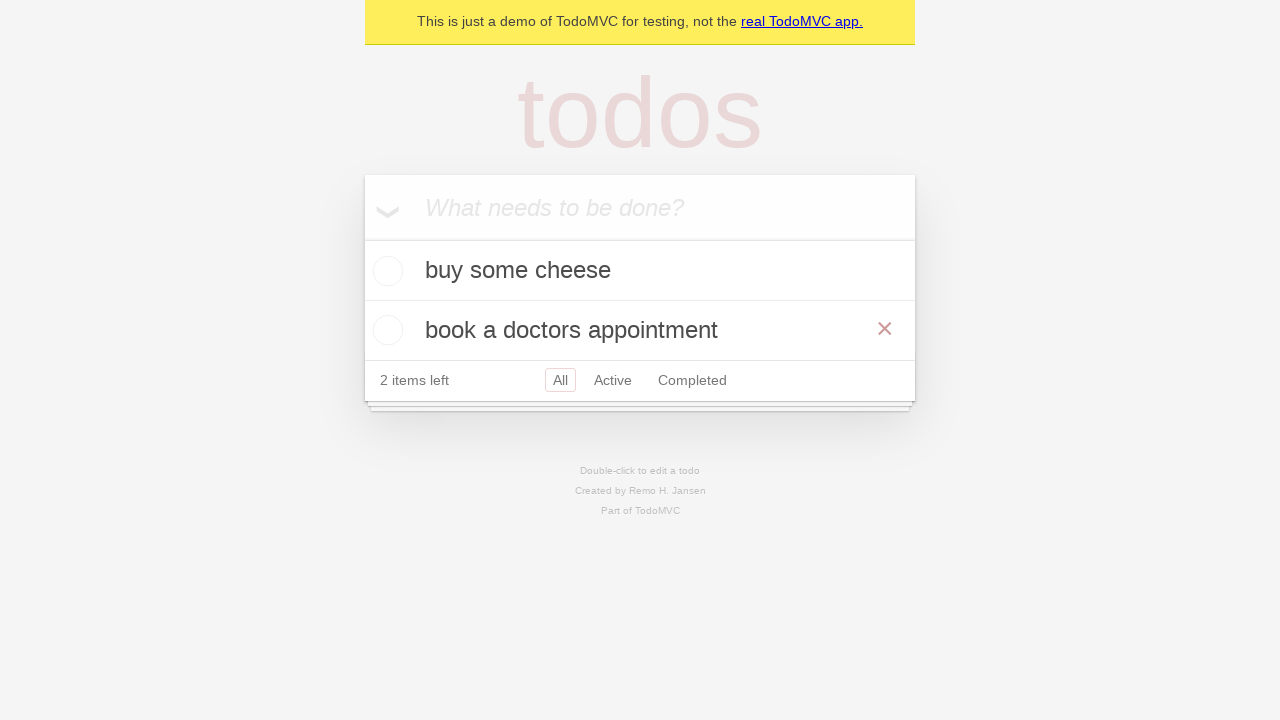

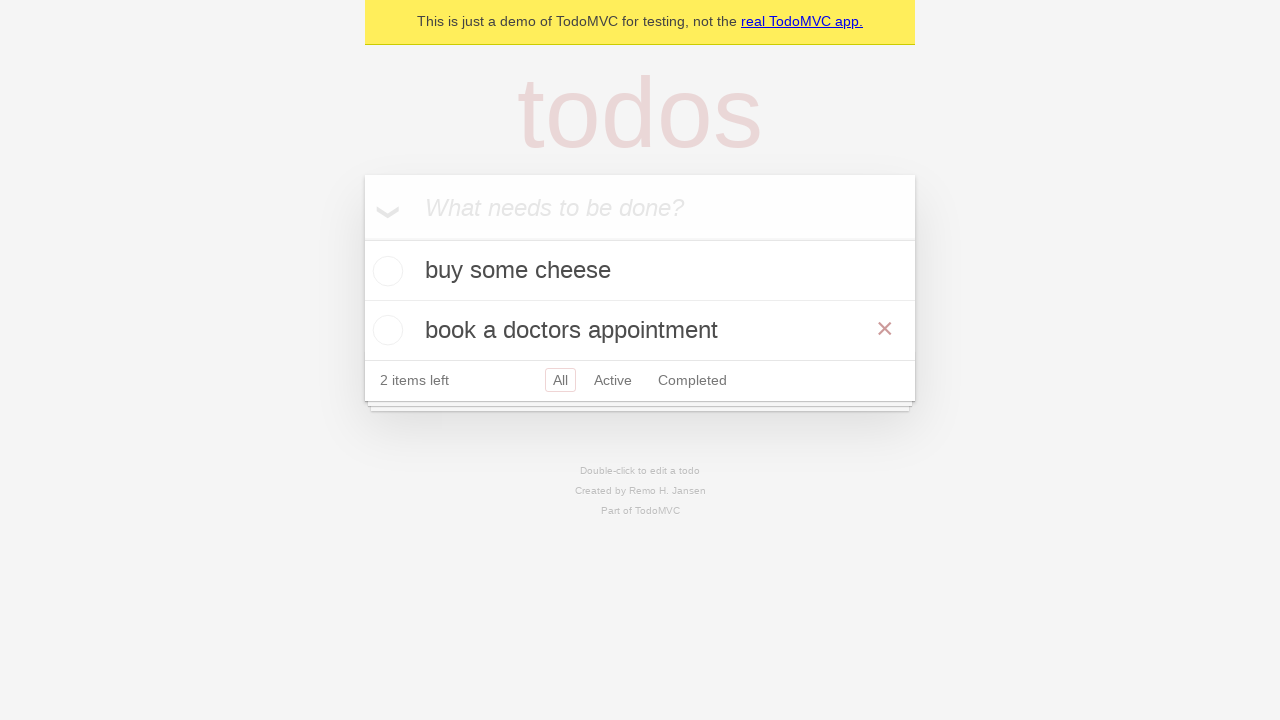